Tests click-and-hold, move to element, then release mouse button actions for drag and drop

Starting URL: https://crossbrowsertesting.github.io/drag-and-drop

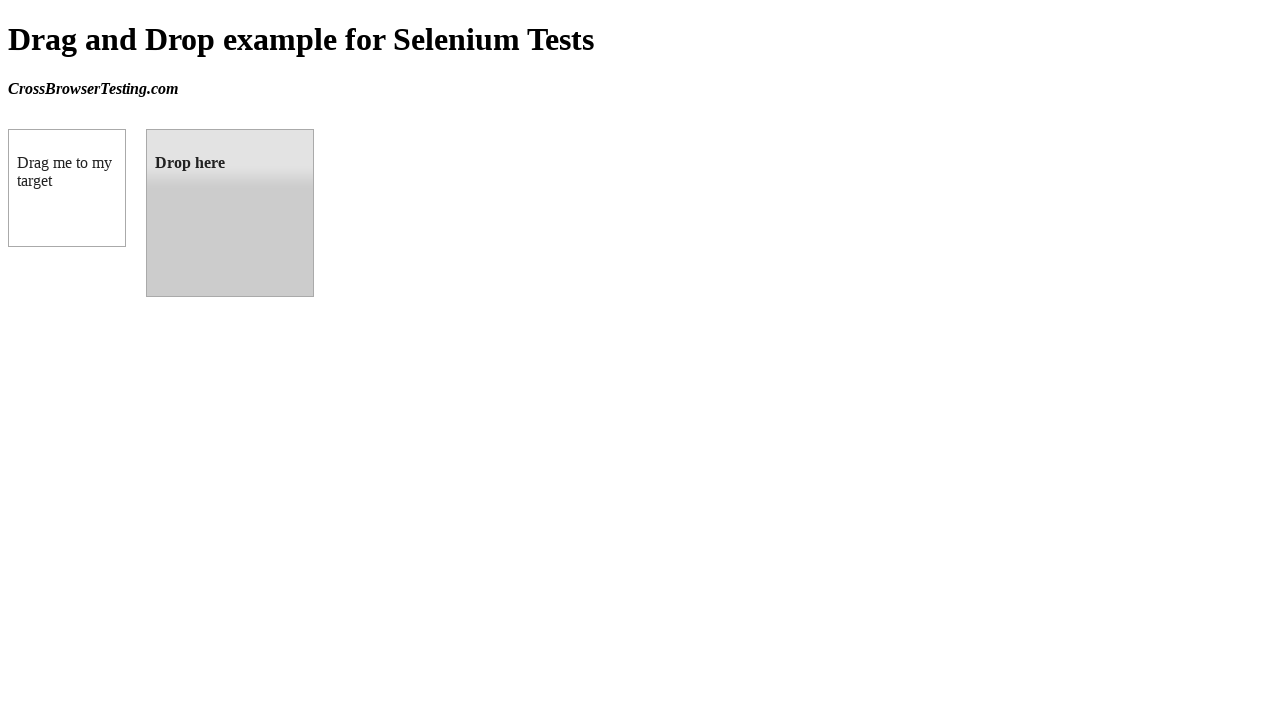

Navigated to drag and drop test page
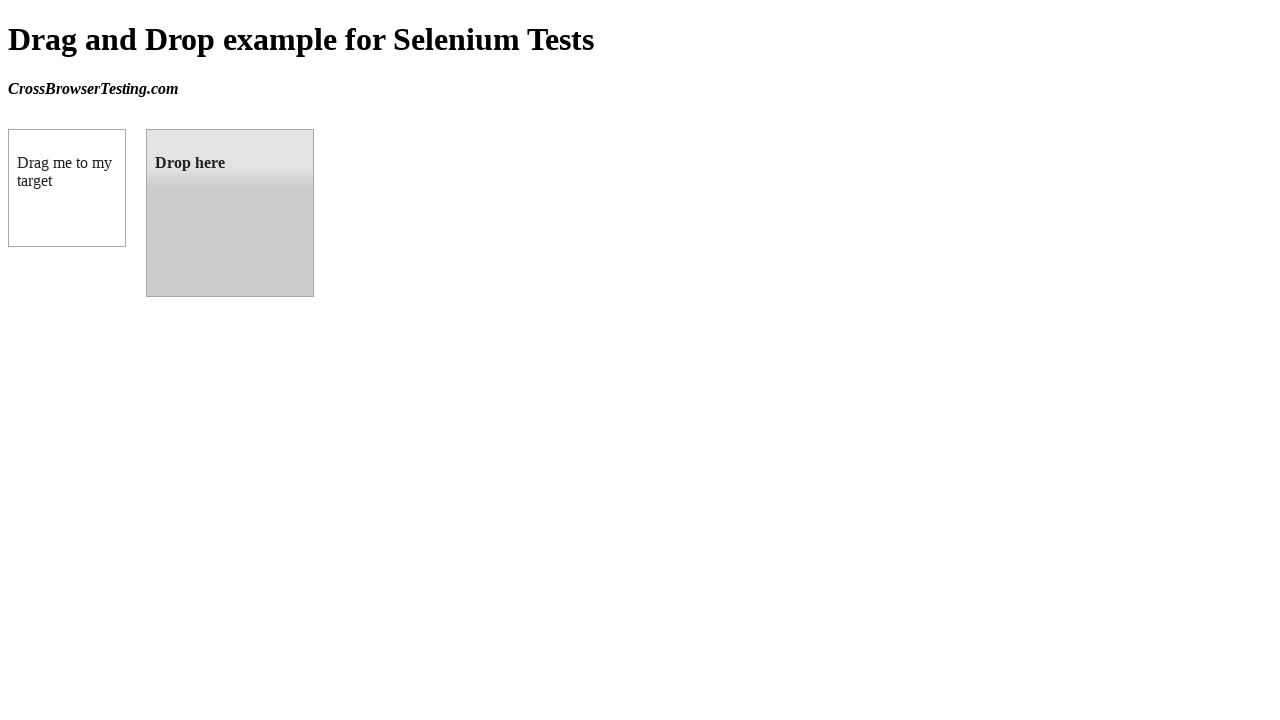

Located draggable and droppable elements
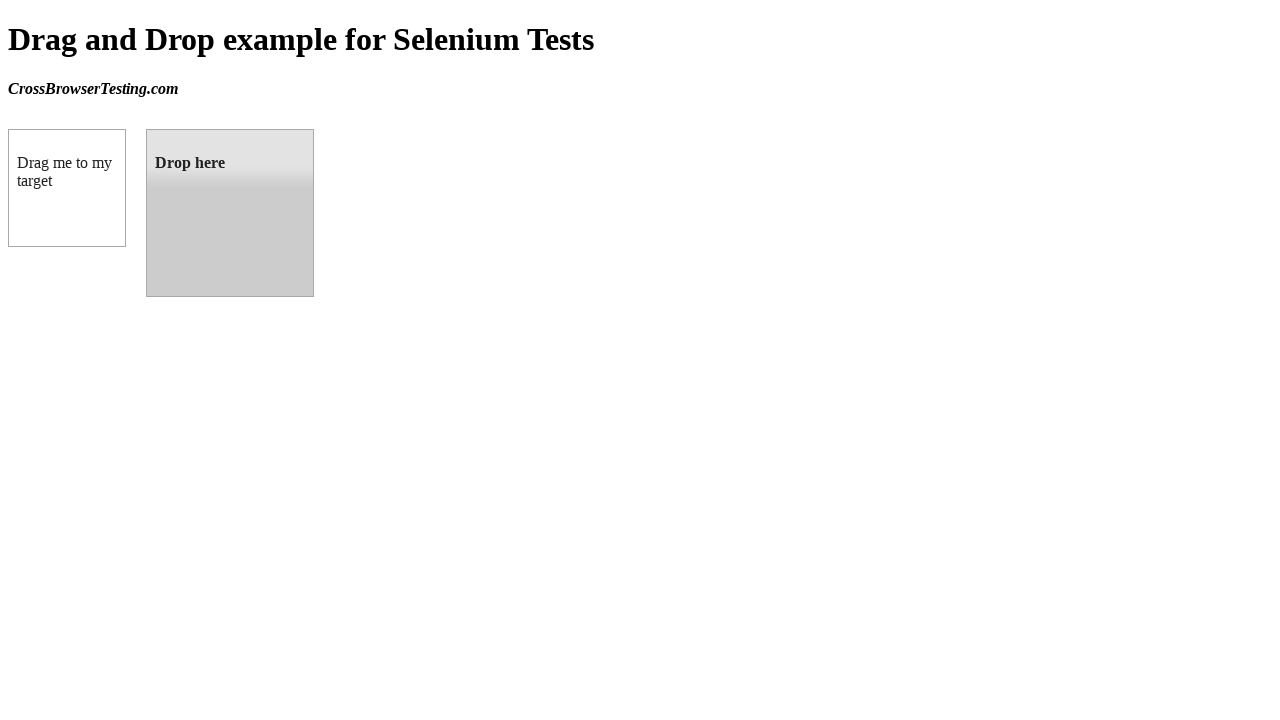

Retrieved bounding boxes for source and target elements
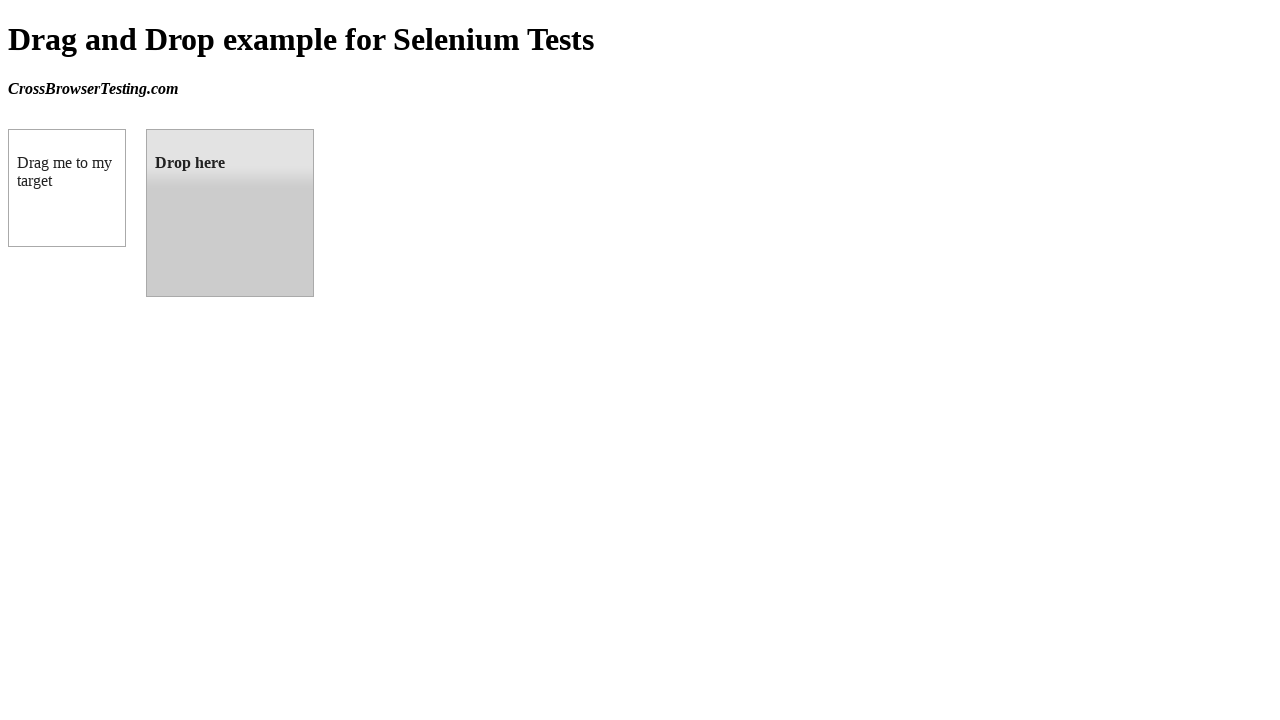

Moved mouse to center of draggable element at (67, 188)
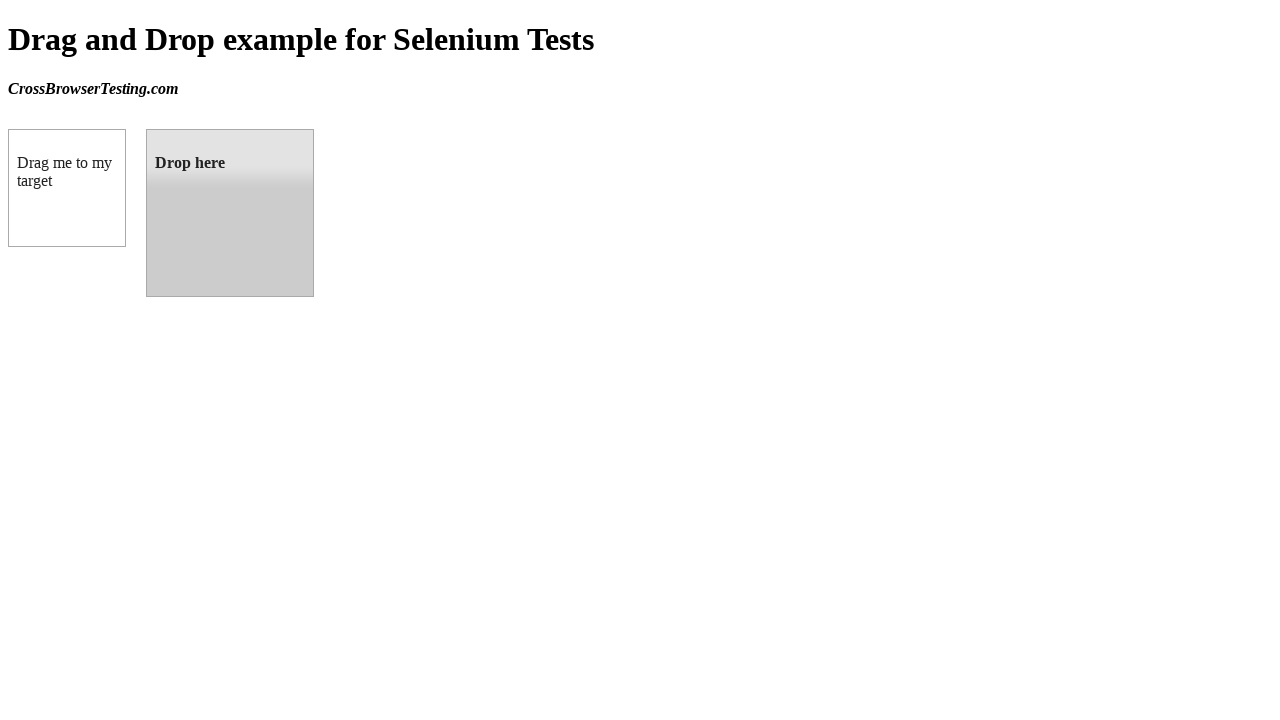

Pressed mouse button down to begin drag at (67, 188)
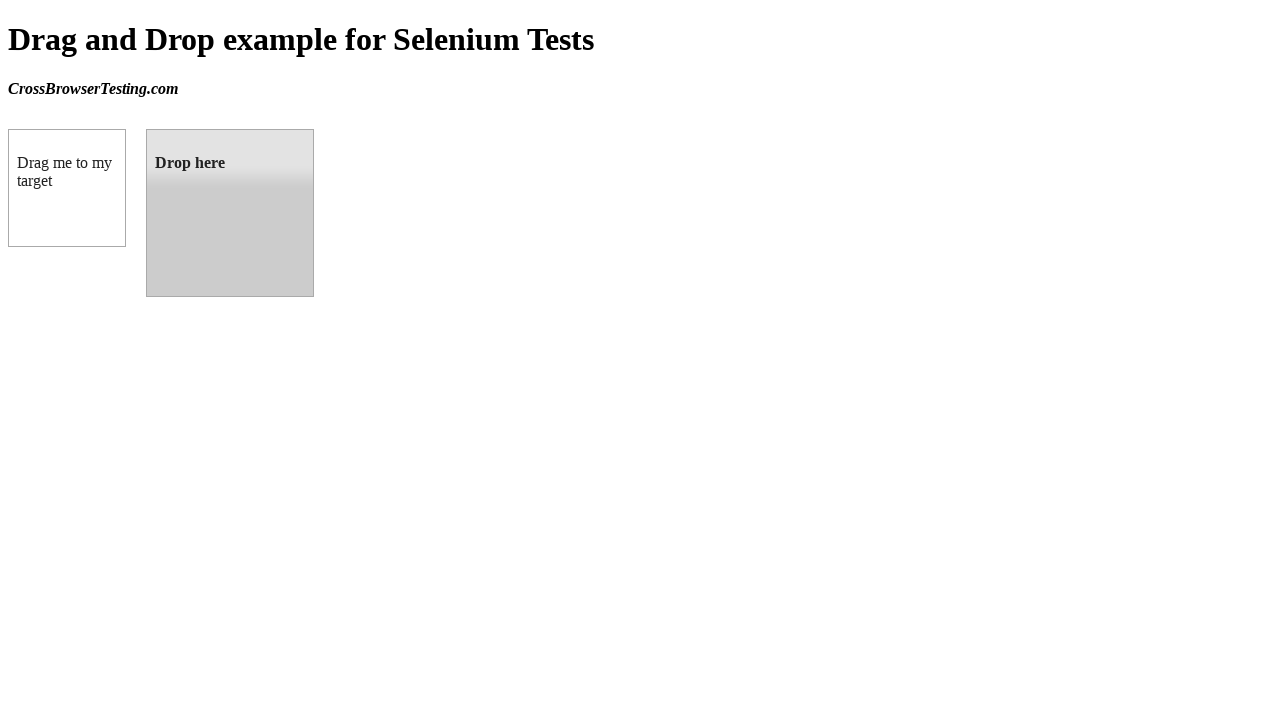

Moved mouse to center of droppable element while holding button at (230, 213)
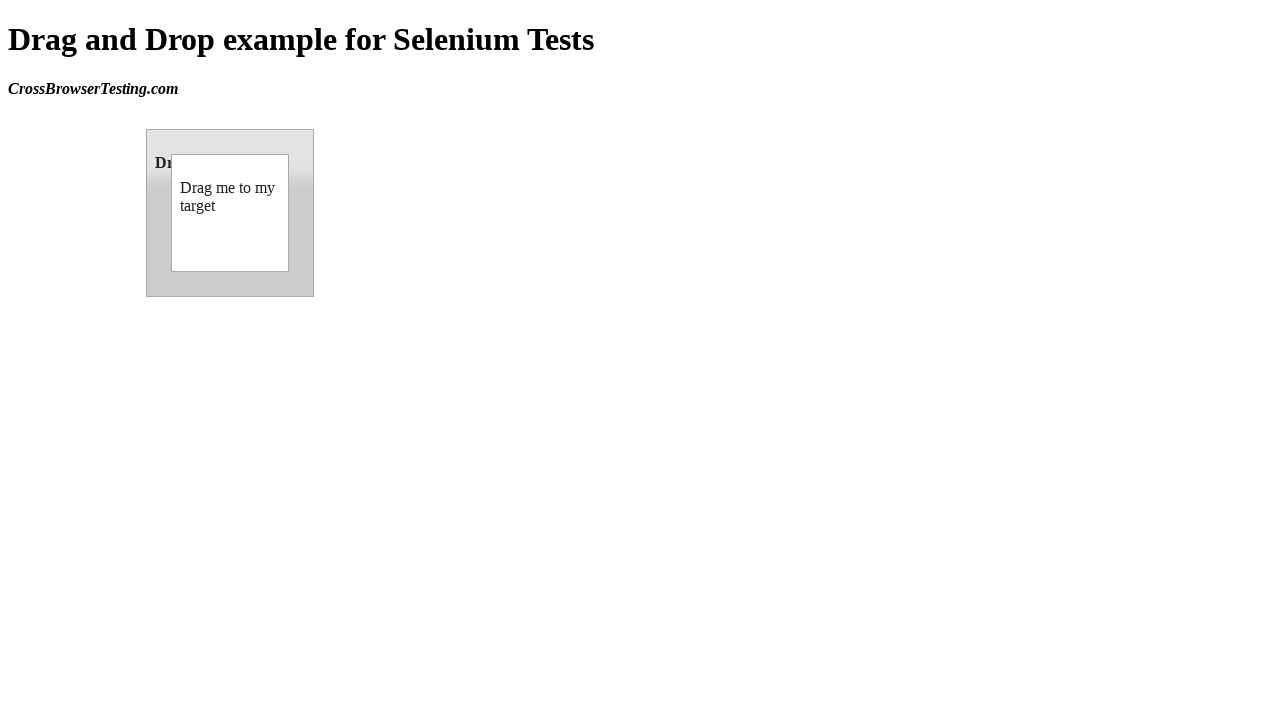

Released mouse button to complete drag and drop action at (230, 213)
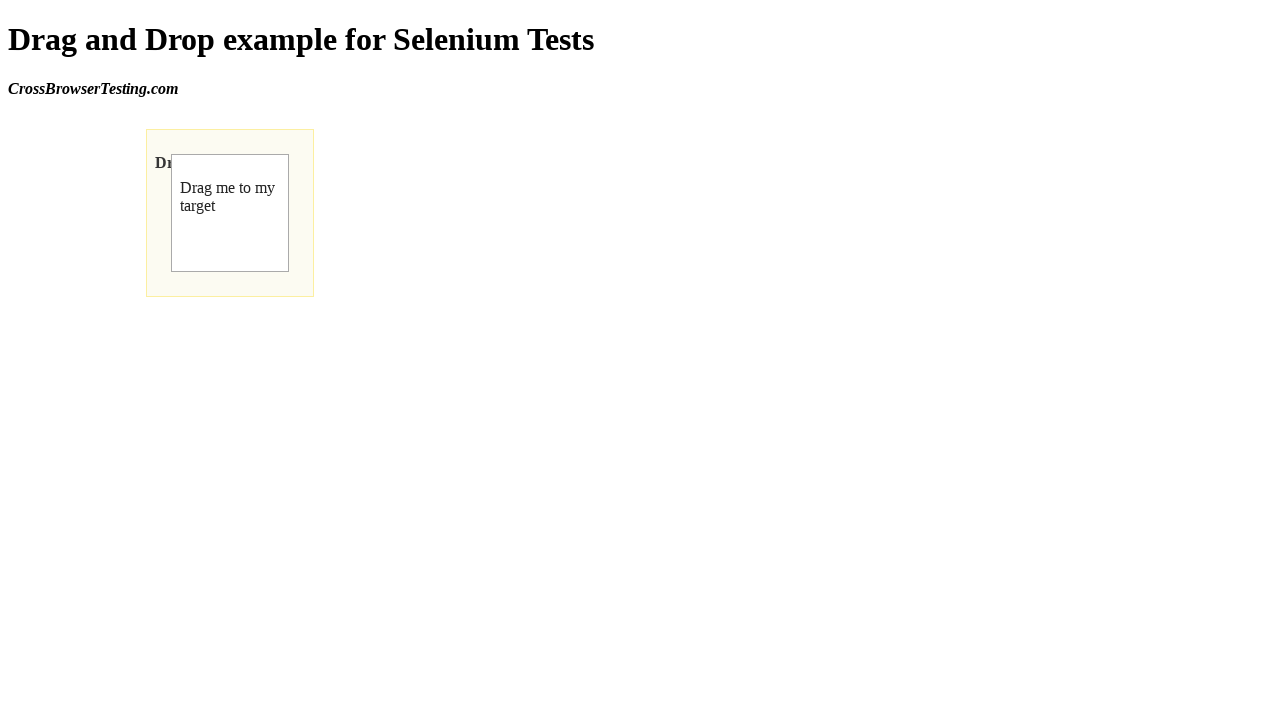

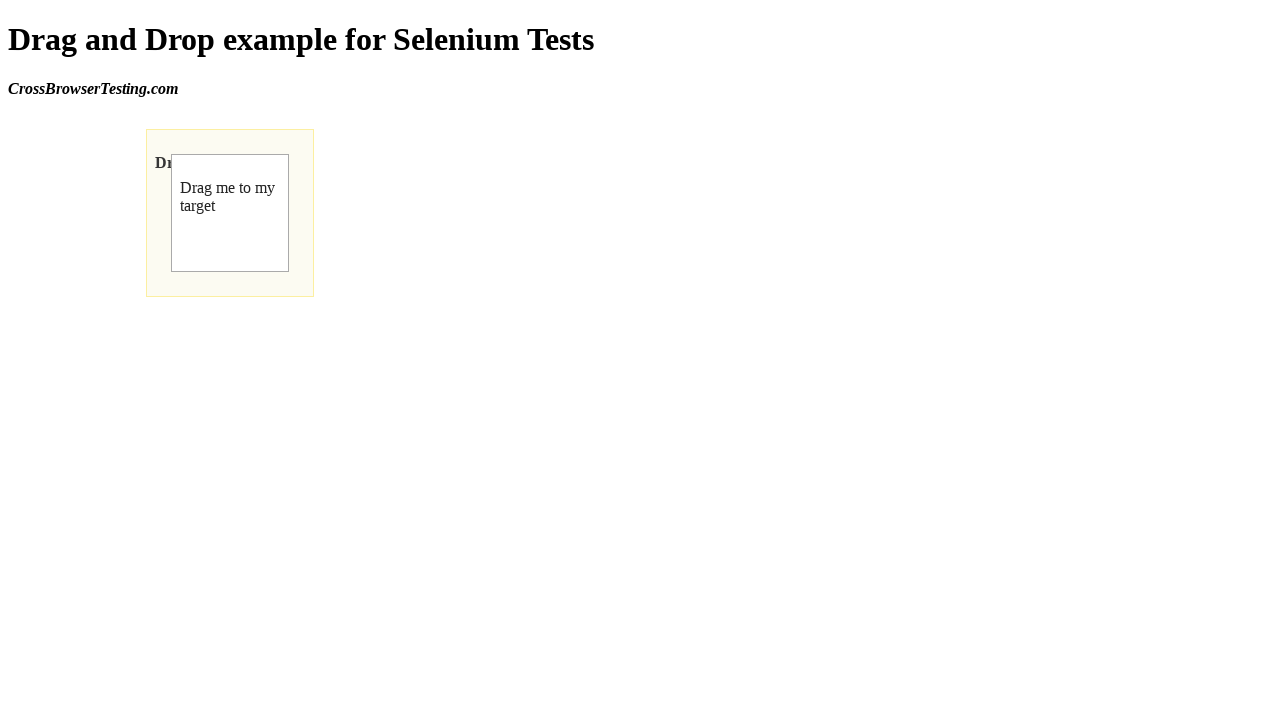